Tests search functionality on scrapethissite.com by entering a search query and verifying that results are displayed

Starting URL: https://www.scrapethissite.com/pages/forms/

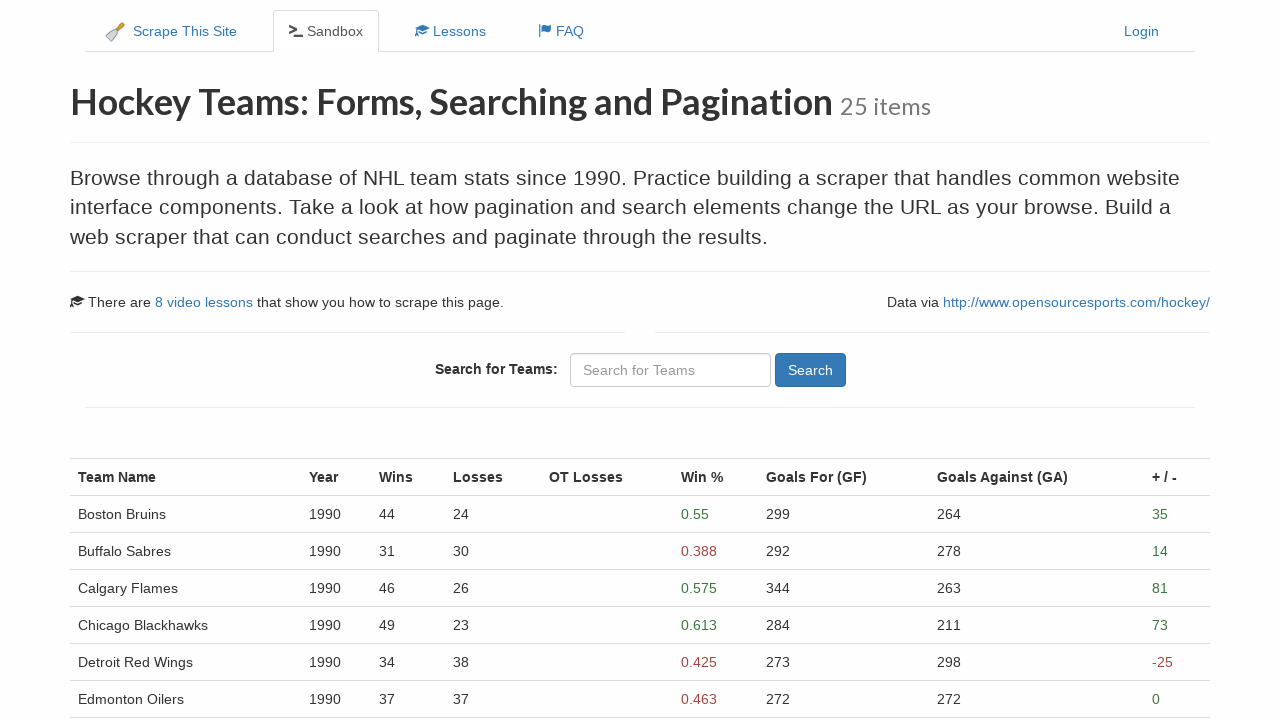

Filled search field with 'Avalanche' on #q
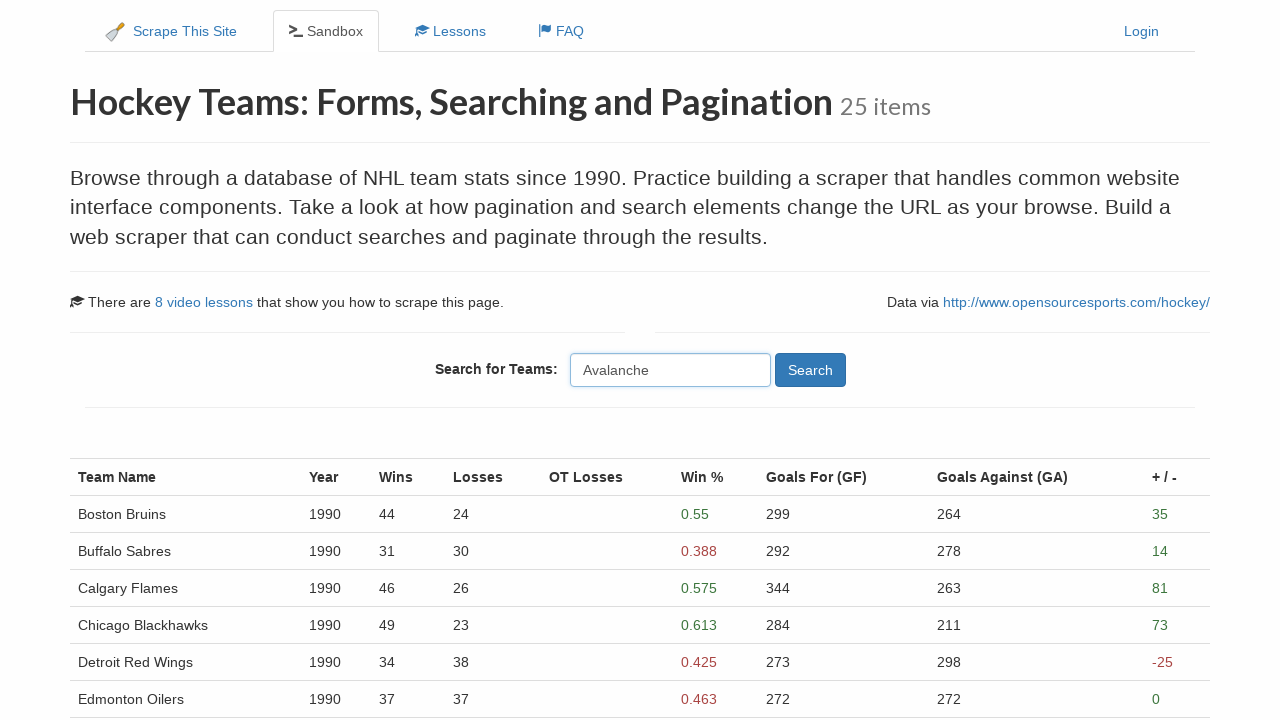

Pressed Enter to submit search query on #q
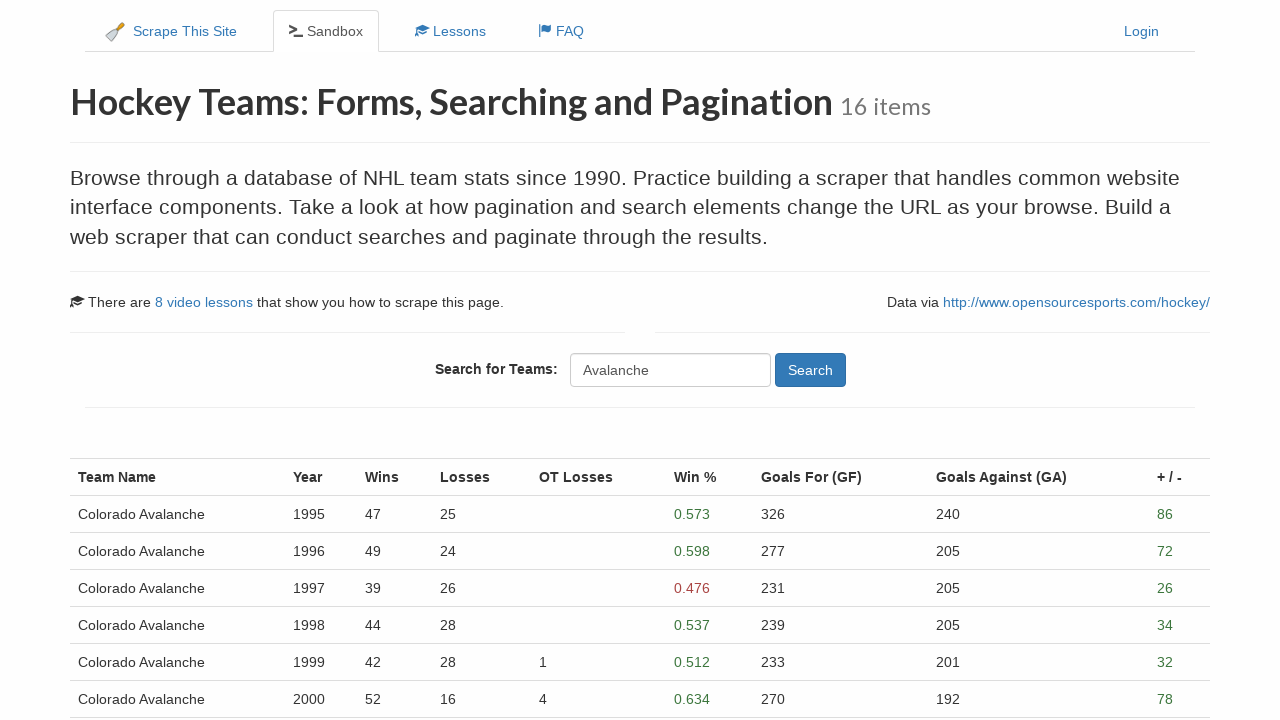

Search results loaded with team elements visible
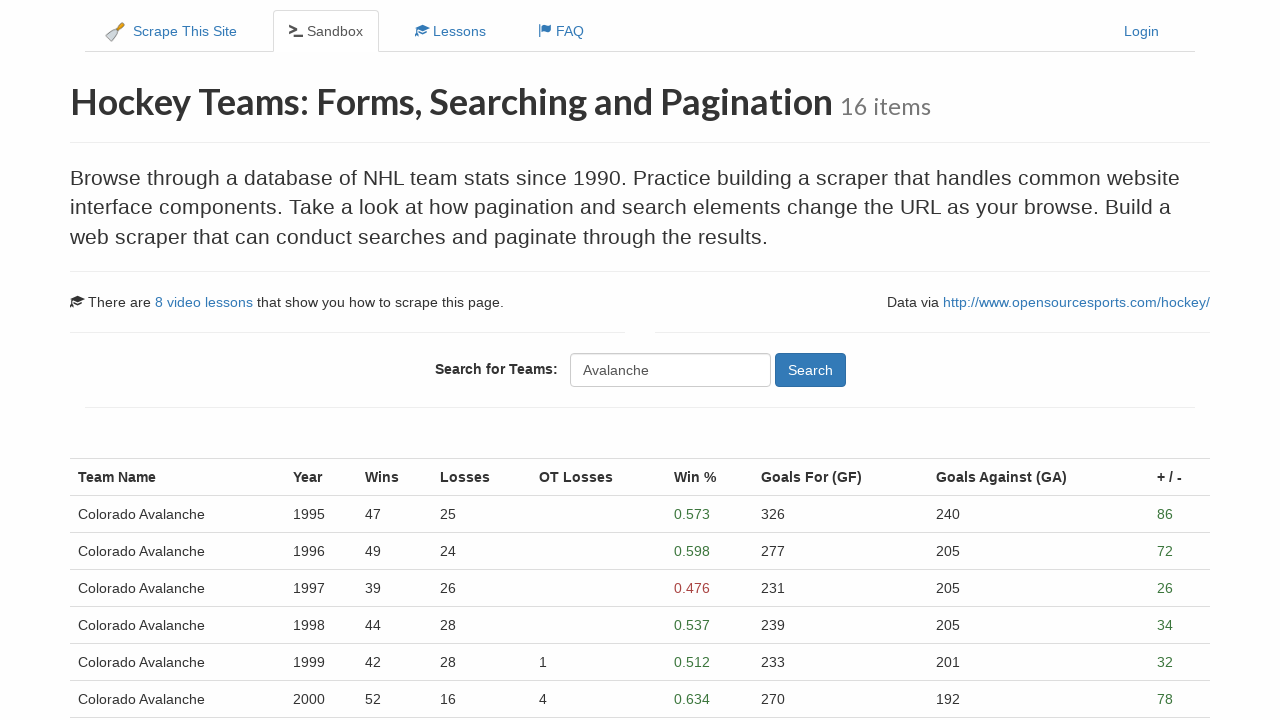

Verified 16 team results are displayed
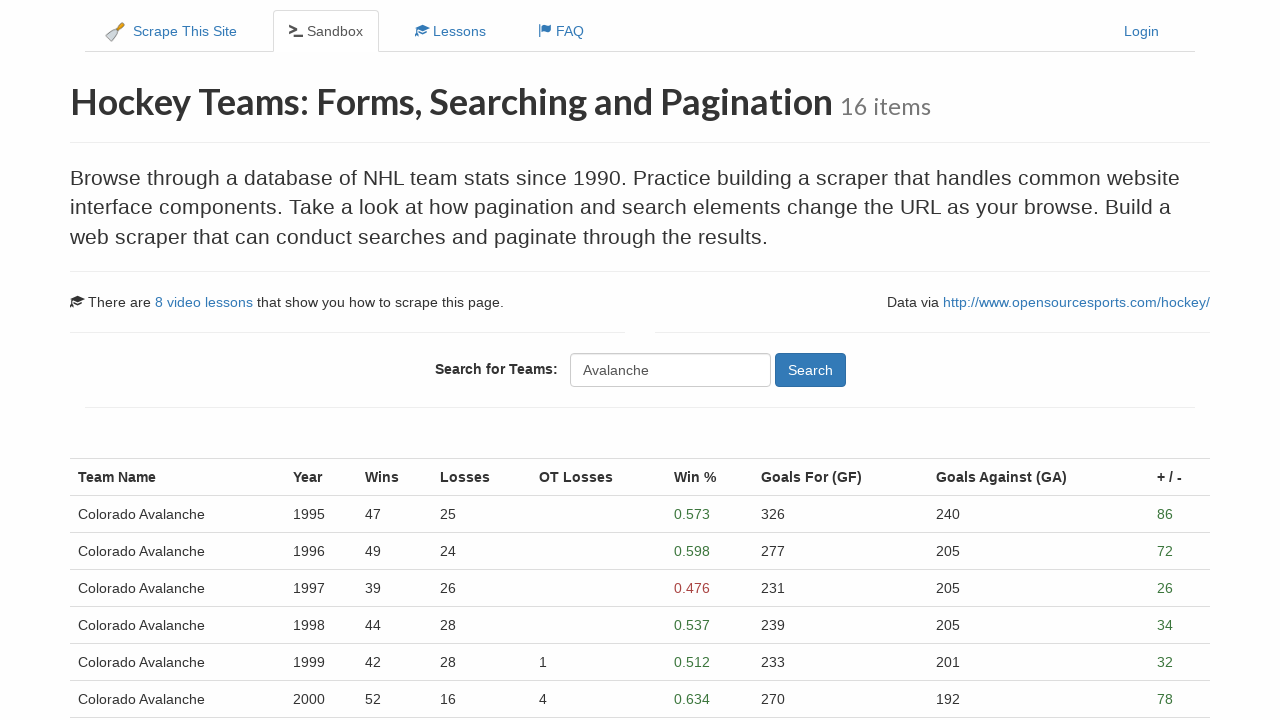

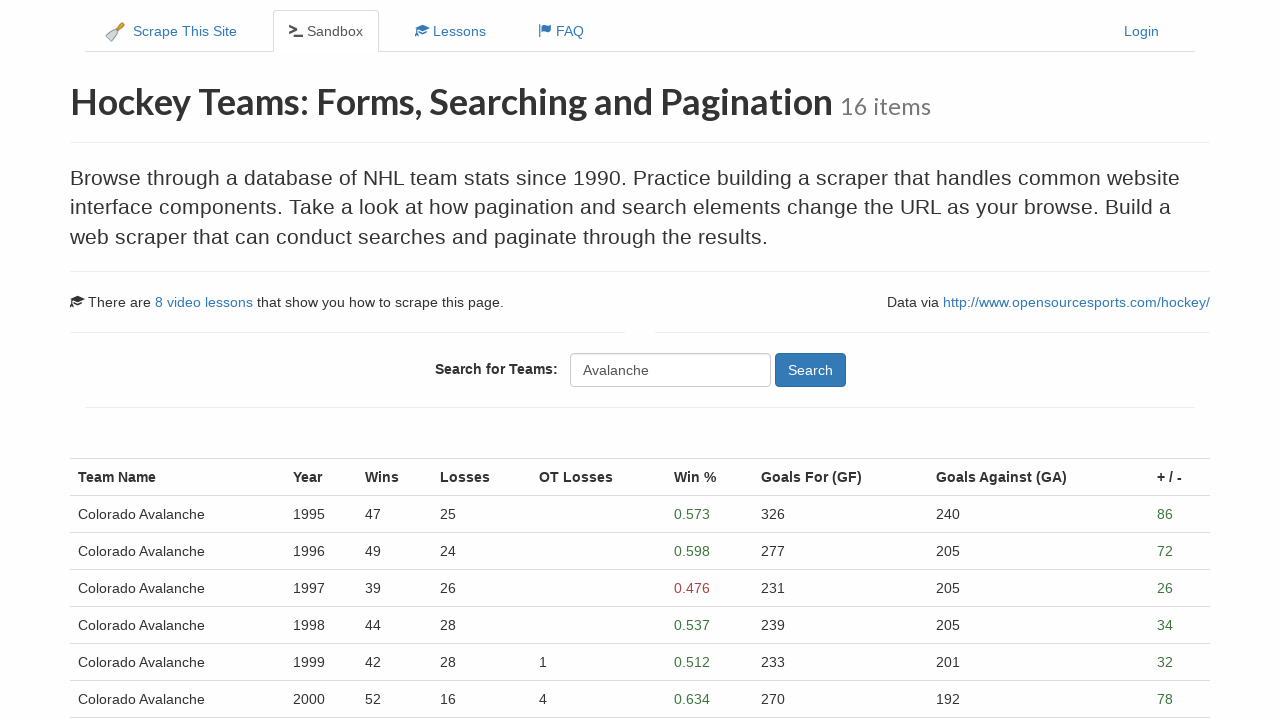